Tests dropdown interaction on a scholarship page by locating a course type dropdown and verifying it has selectable options

Starting URL: https://toplad.in/scholarship

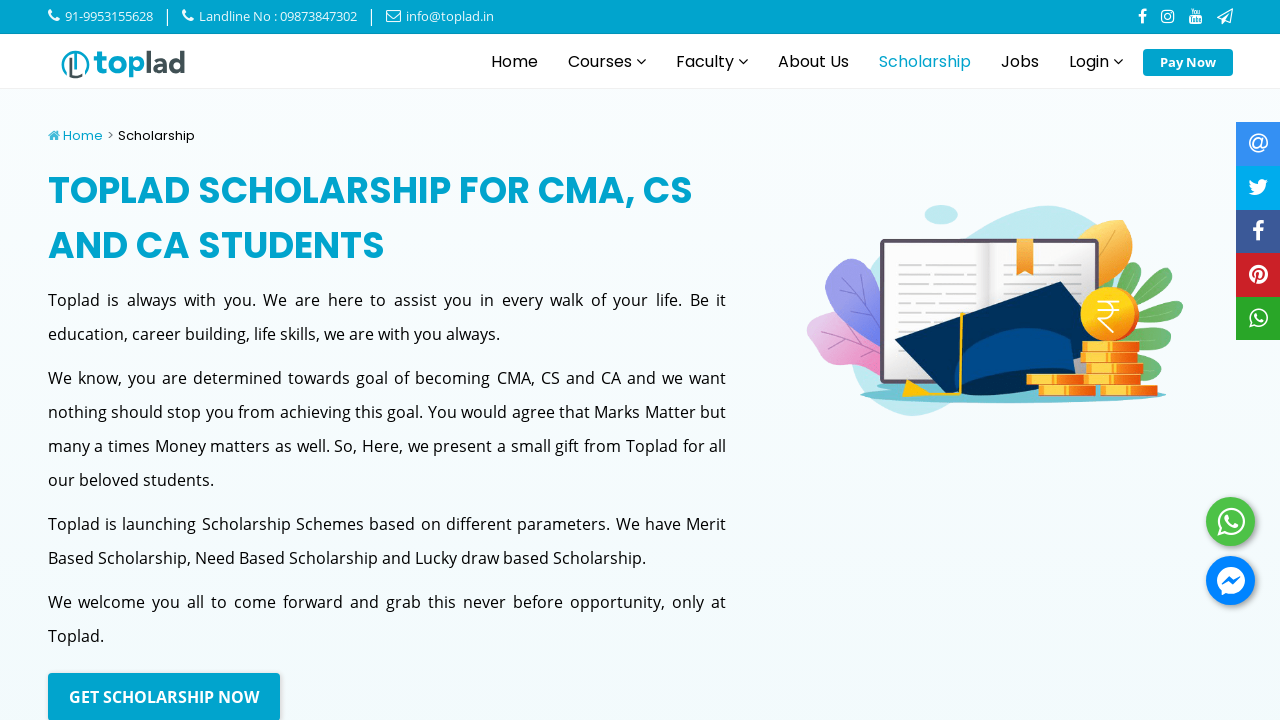

Waited for course type dropdown to be visible
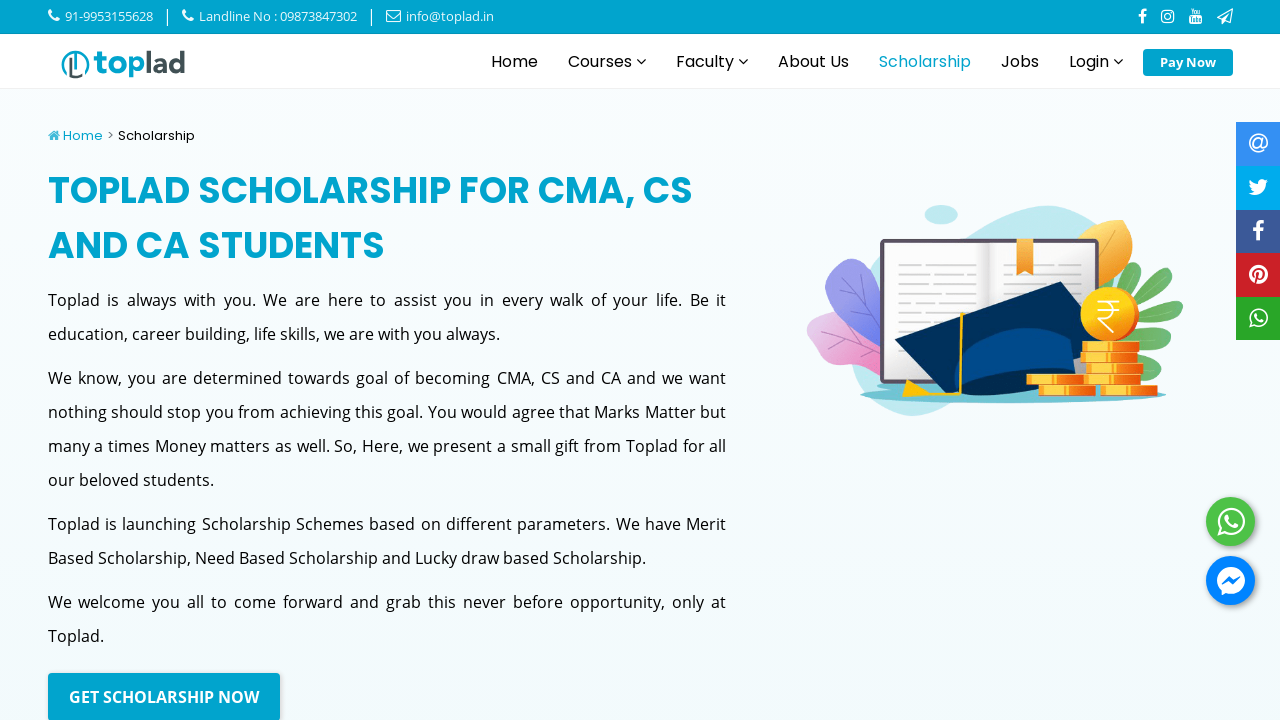

Clicked on course type dropdown to open it at (934, 361) on #course_type
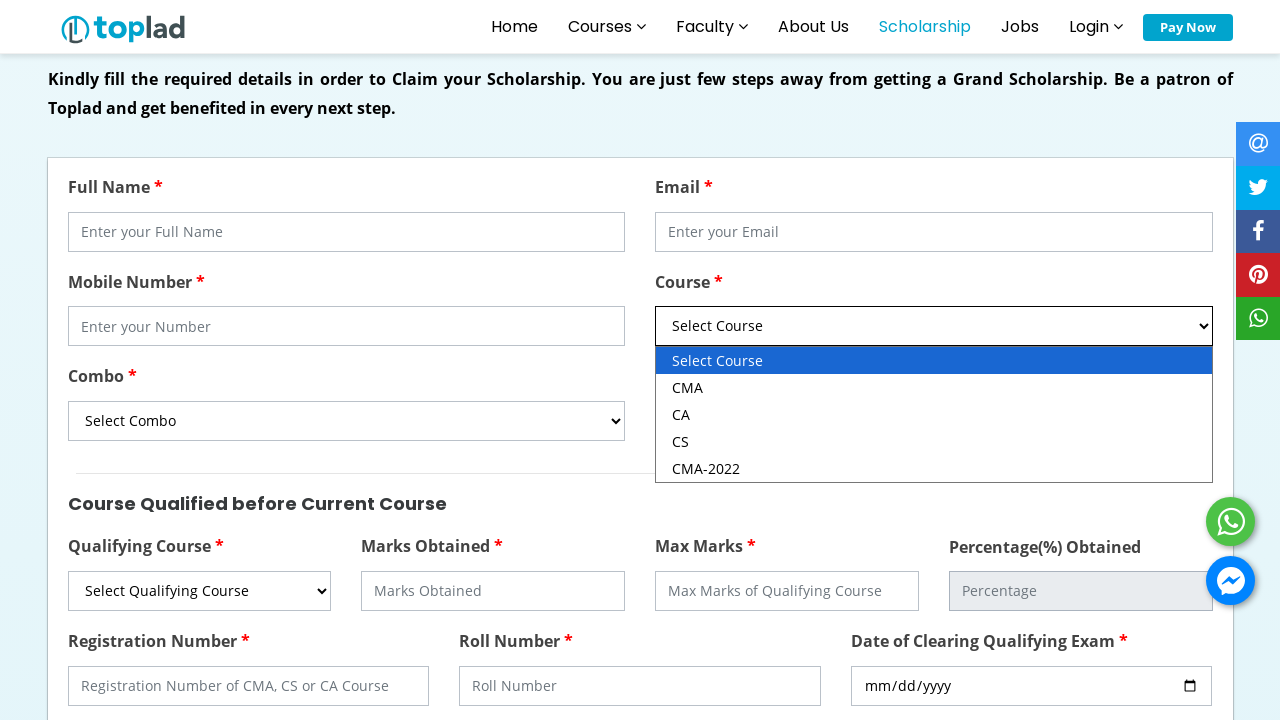

Selected option with value '2' from course type dropdown on #course_type
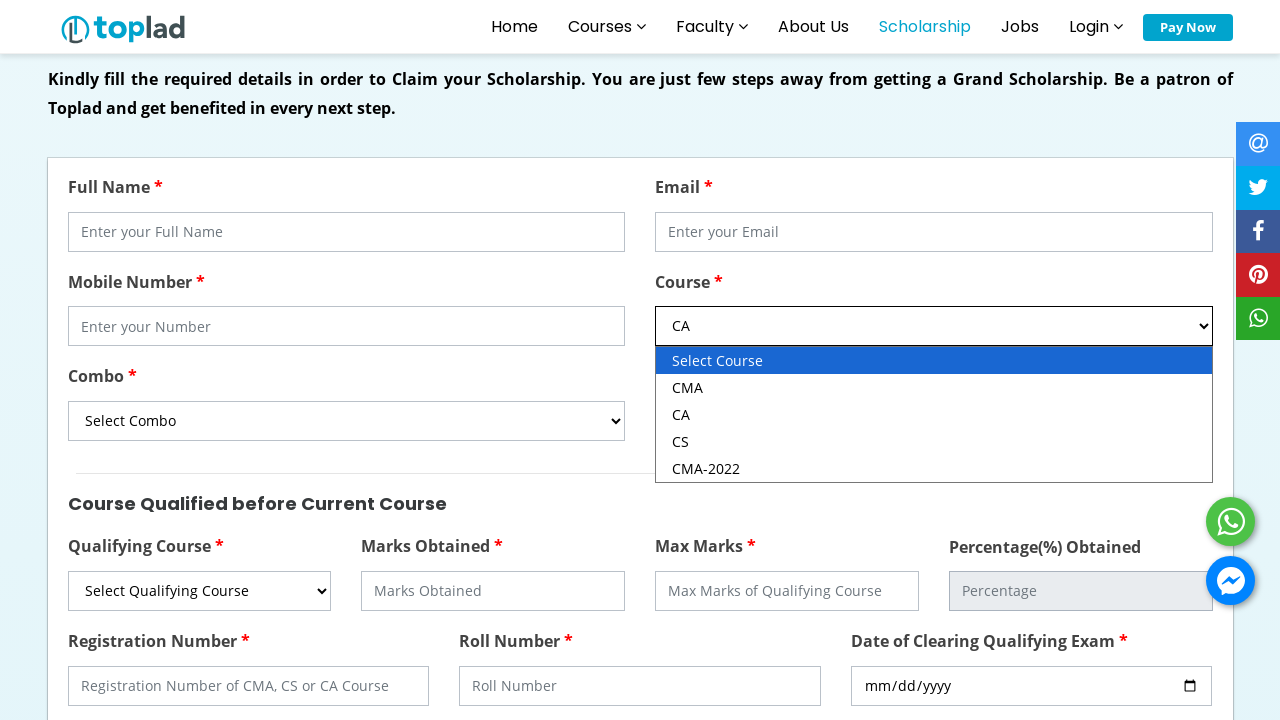

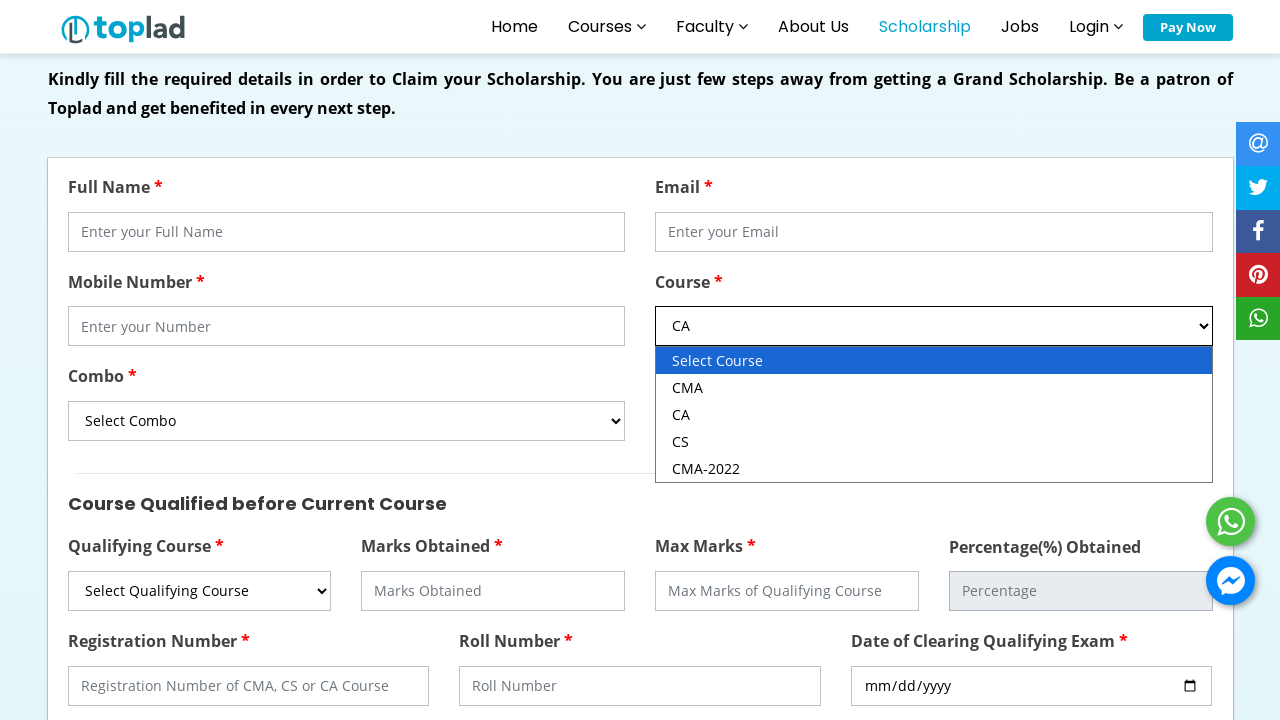